Tests keyboard events by typing "WEAR" in uppercase using shift key combinations in a search box, then clicking on a "Winter wear" option

Starting URL: https://lkmdemoaut.accenture.com/TestMeApp/fetchcat.htm

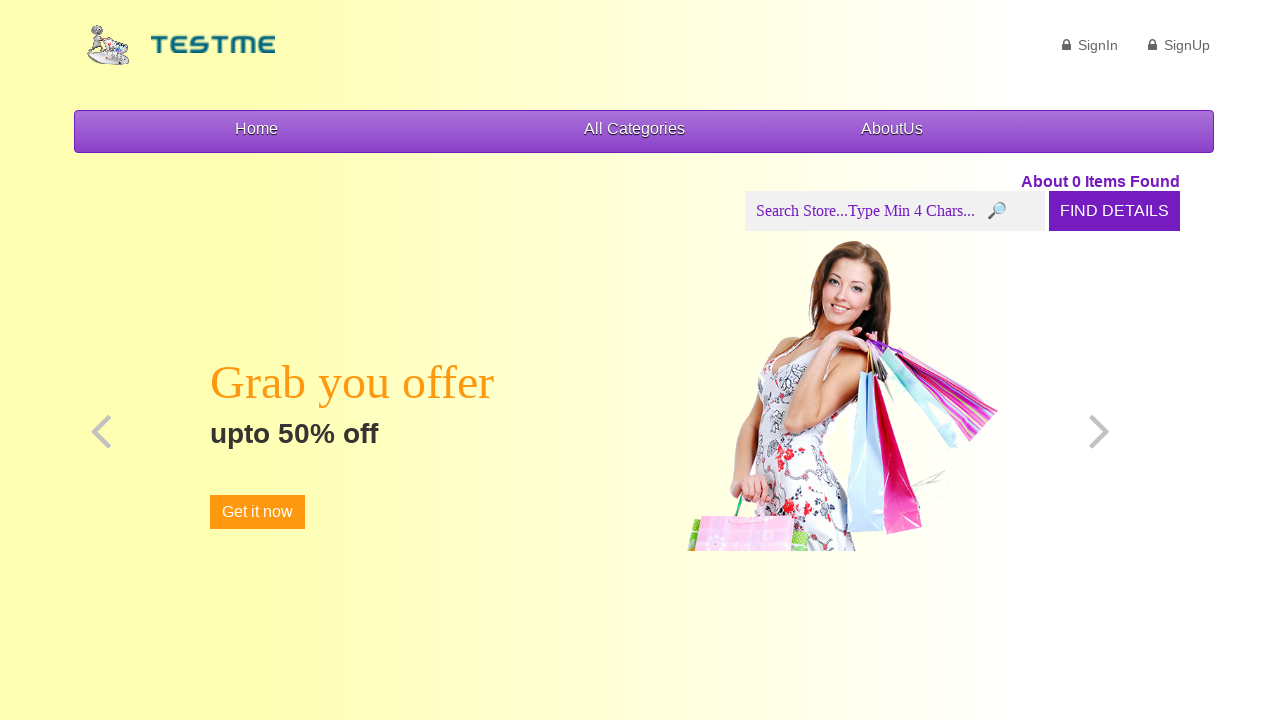

Located search box element with id 'myInput'
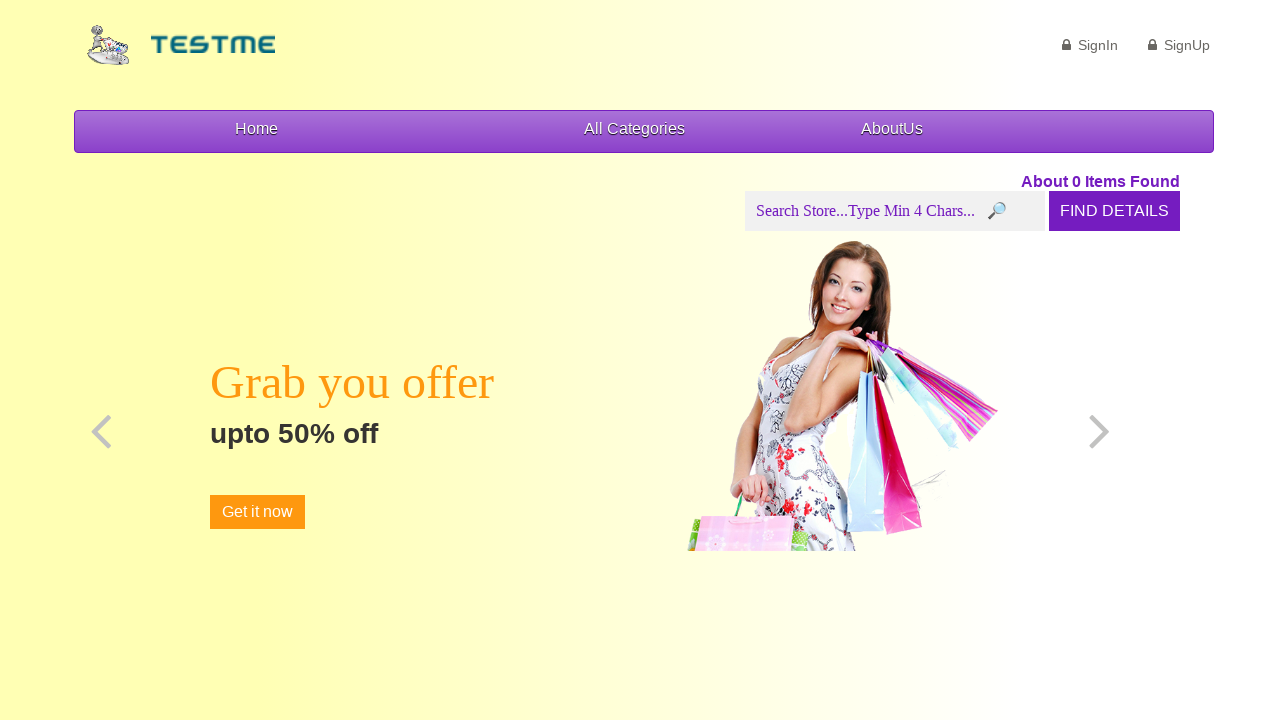

Pressed Shift+W to type uppercase 'W' on #myInput
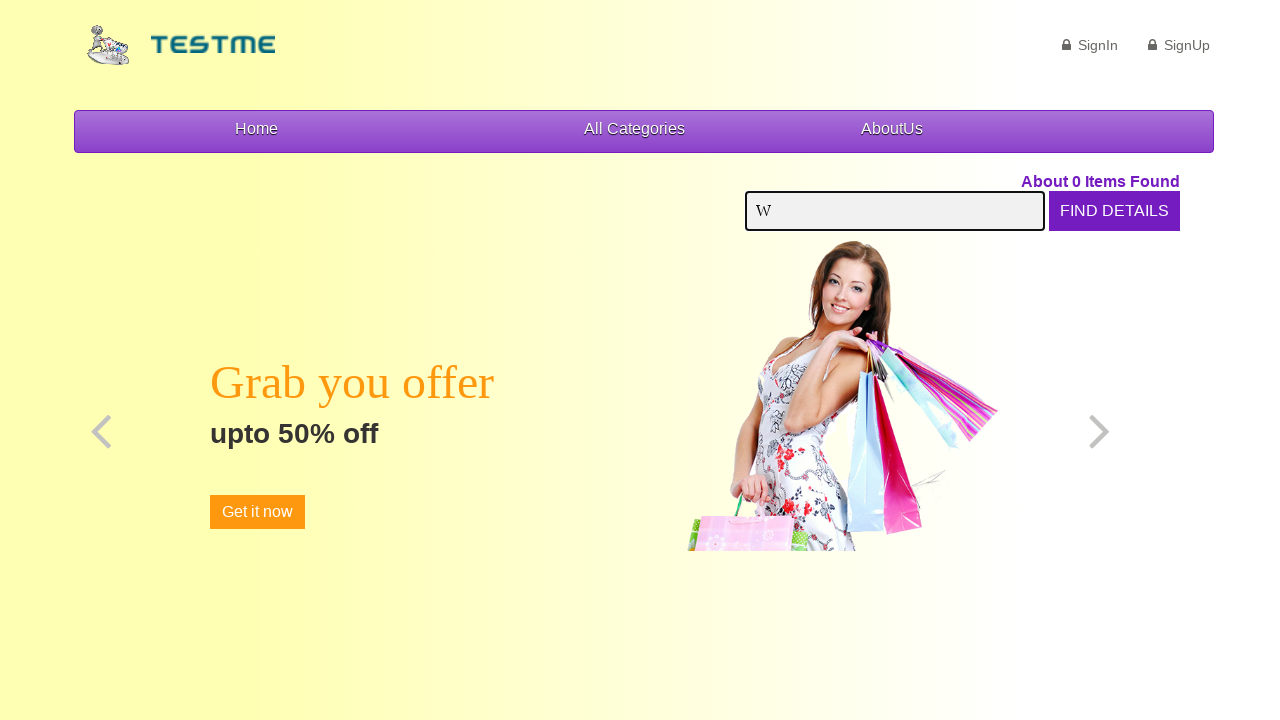

Waited 2000ms after typing 'W'
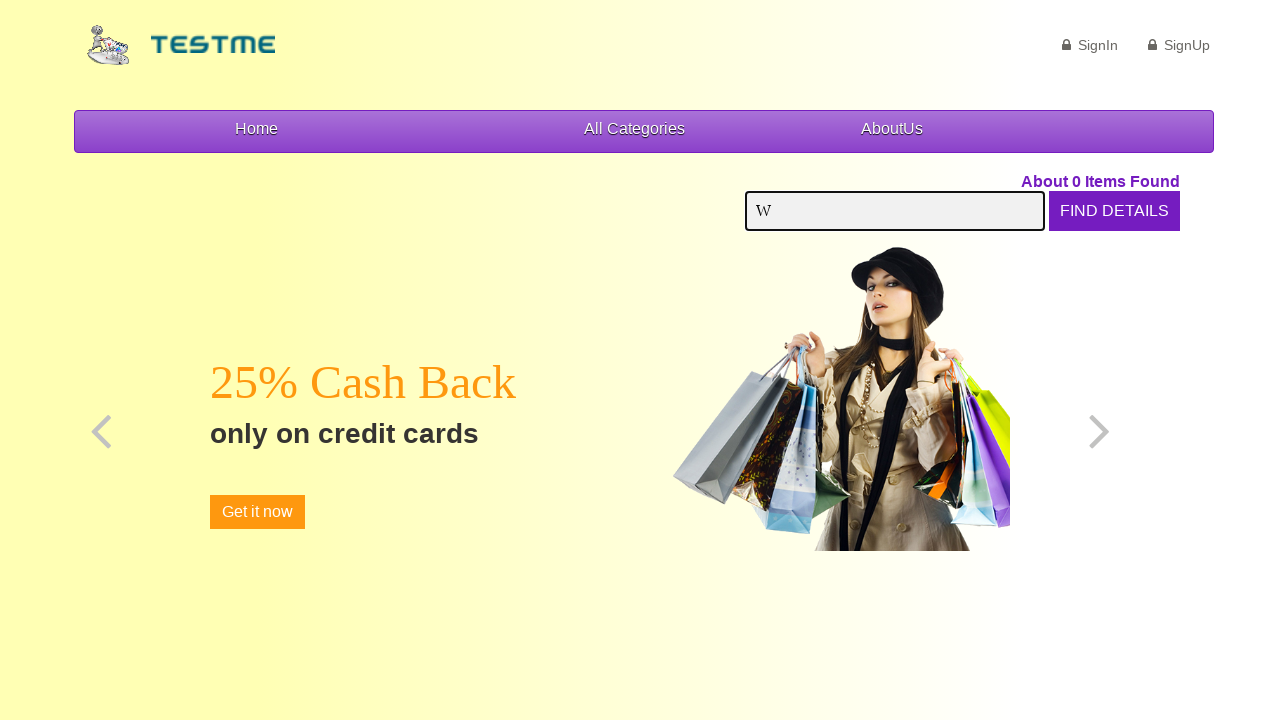

Pressed Shift+E to type uppercase 'E' on #myInput
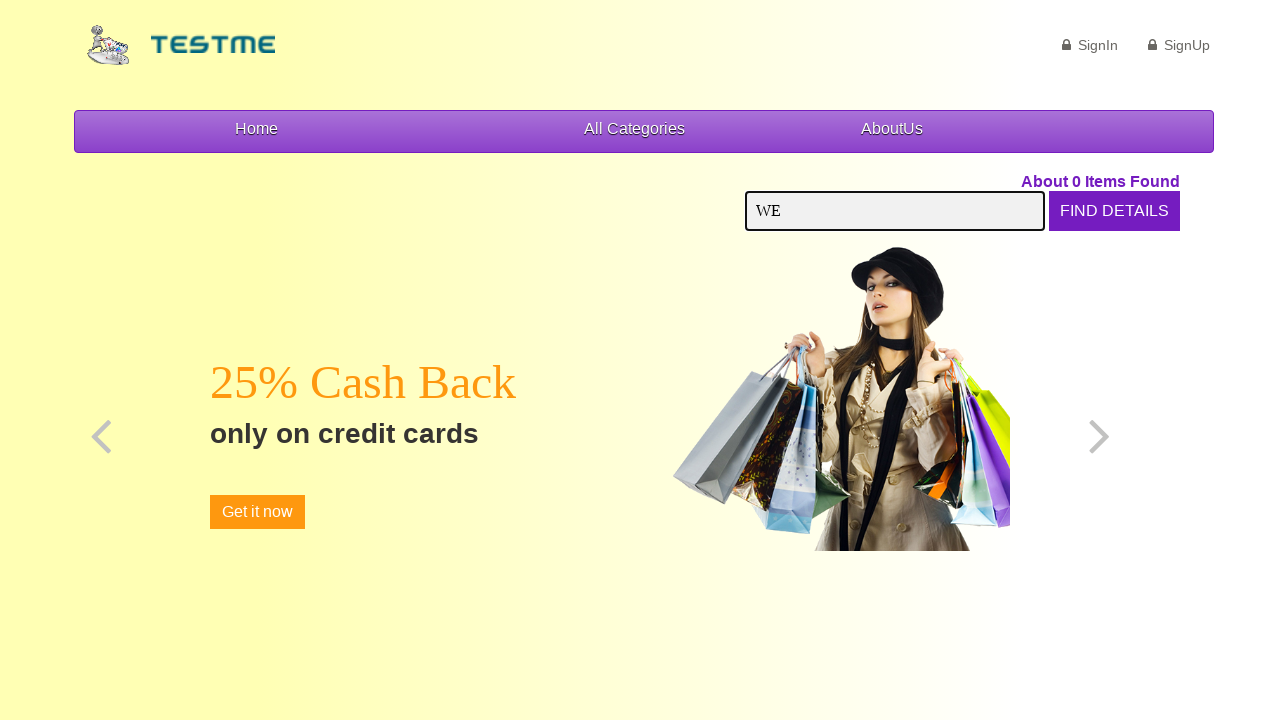

Waited 2000ms after typing 'E'
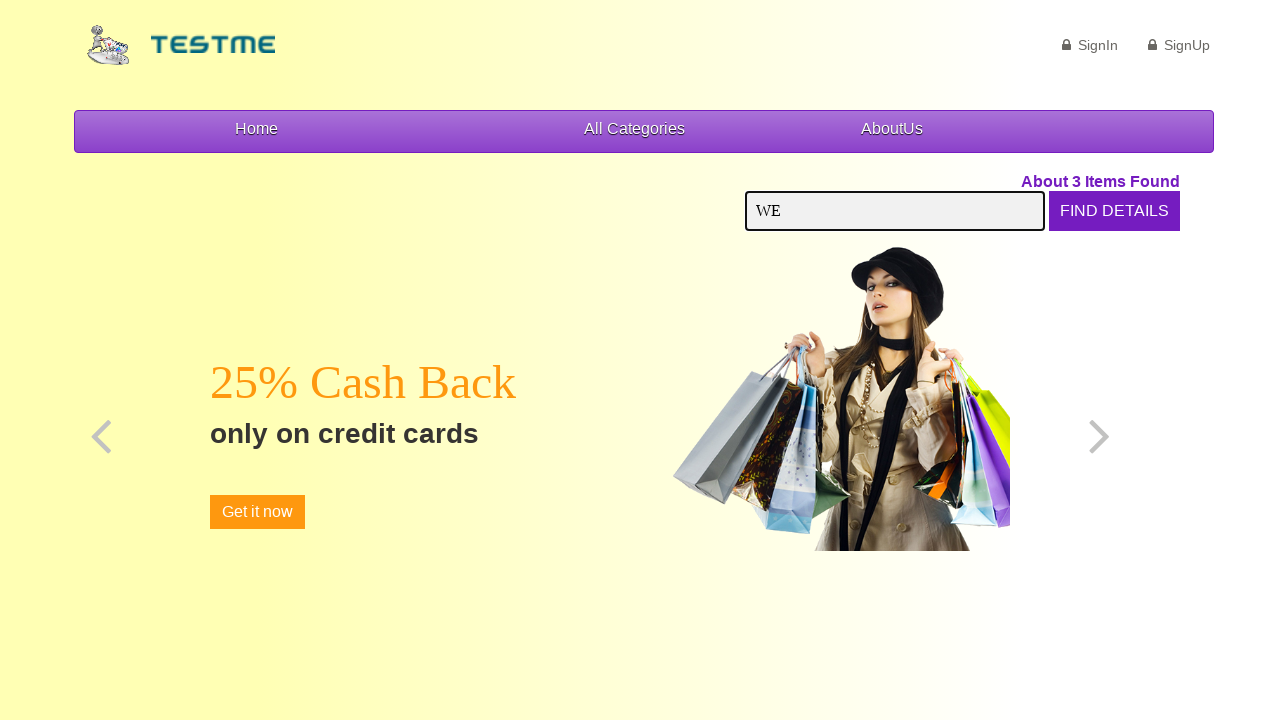

Pressed Shift+A to type uppercase 'A' on #myInput
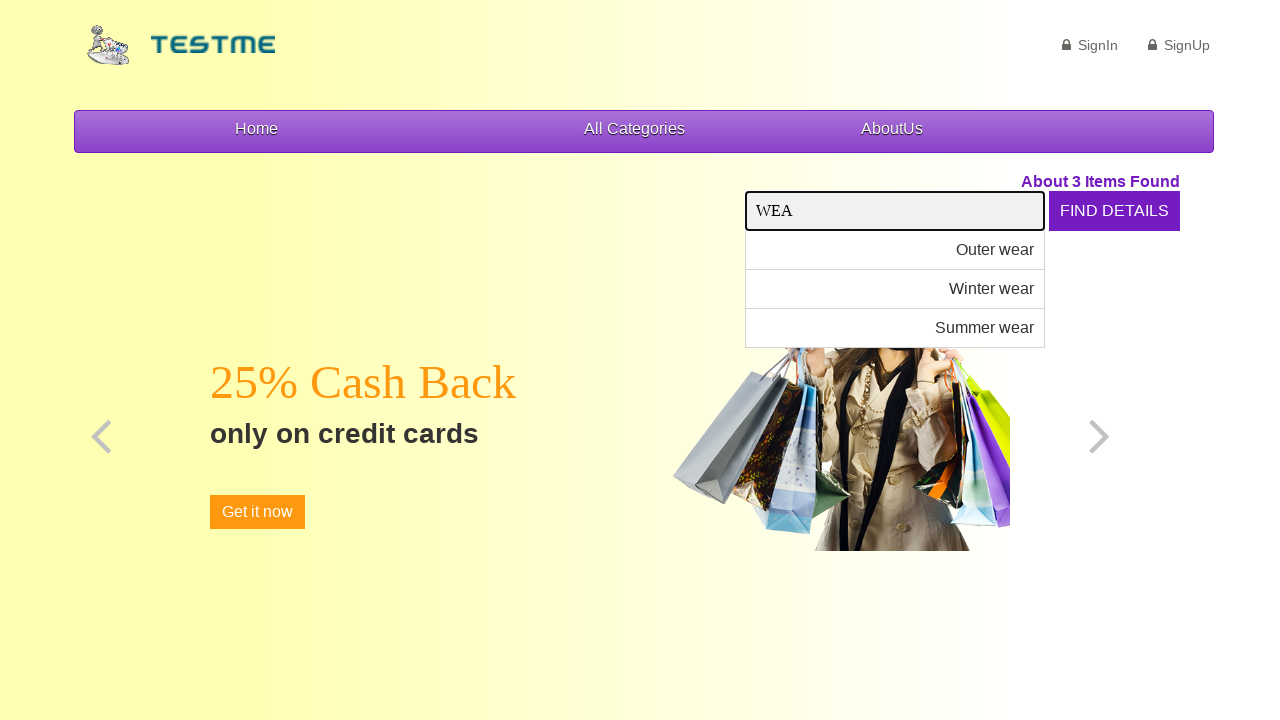

Waited 2000ms after typing 'A'
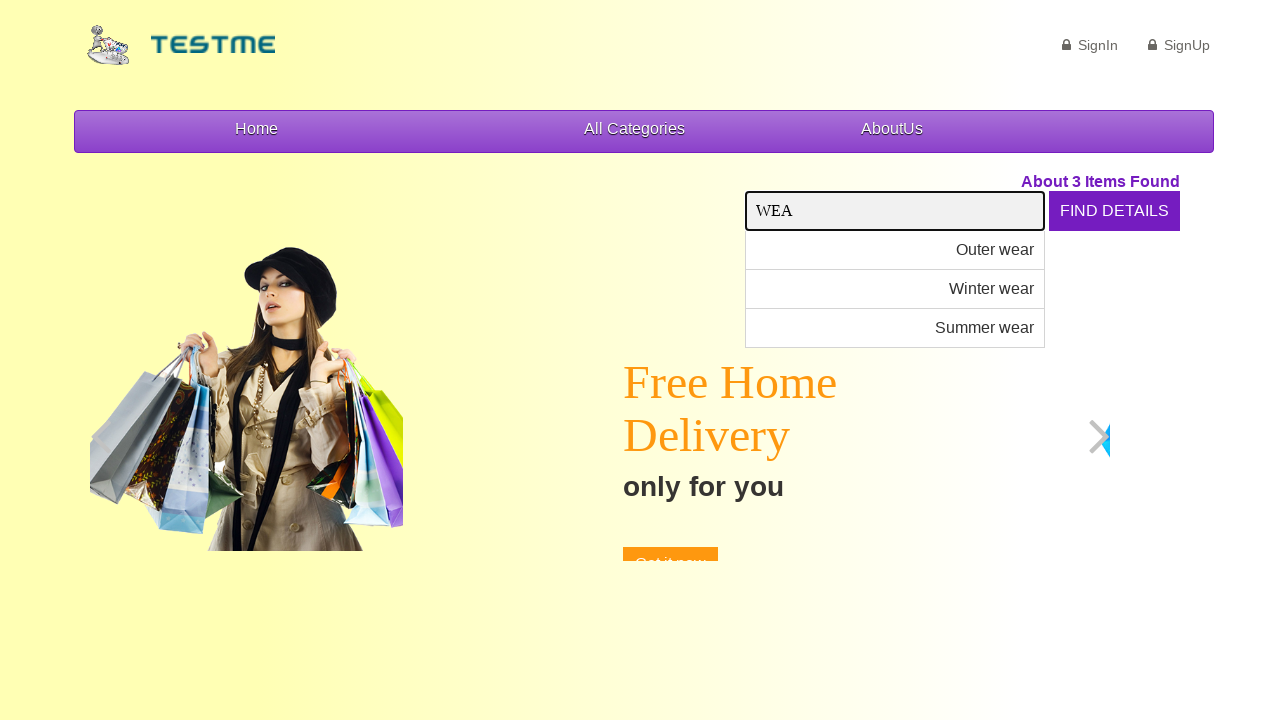

Pressed Shift+R to type uppercase 'R' on #myInput
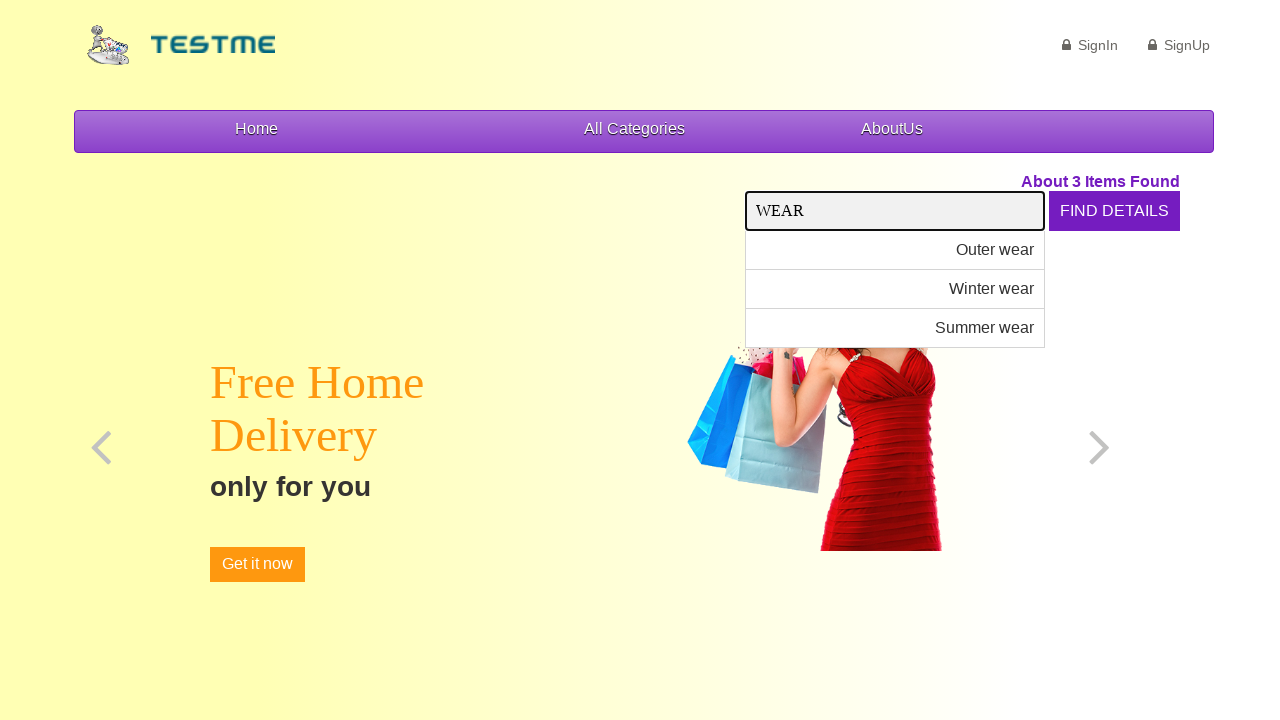

Waited 2000ms after typing 'R', completing 'WEAR'
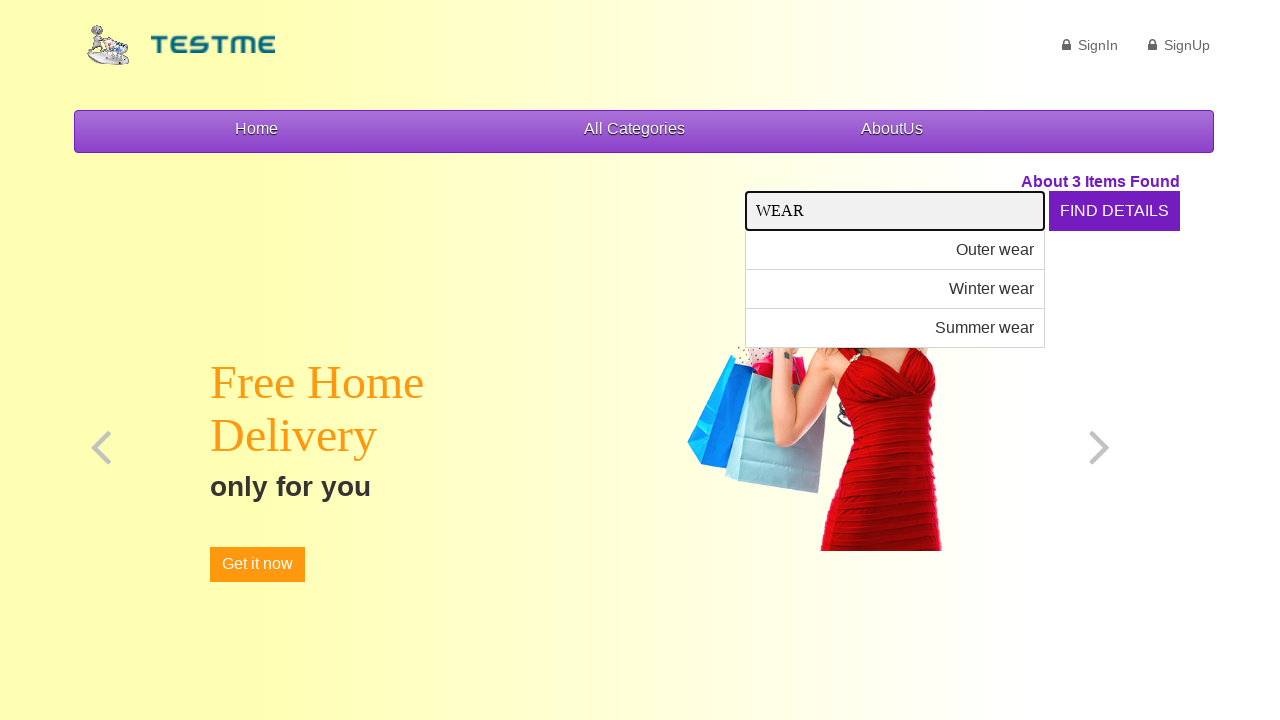

Clicked on 'Winter wear' option from search results at (895, 290) on xpath=//div[contains(text(),'Winter wear')]
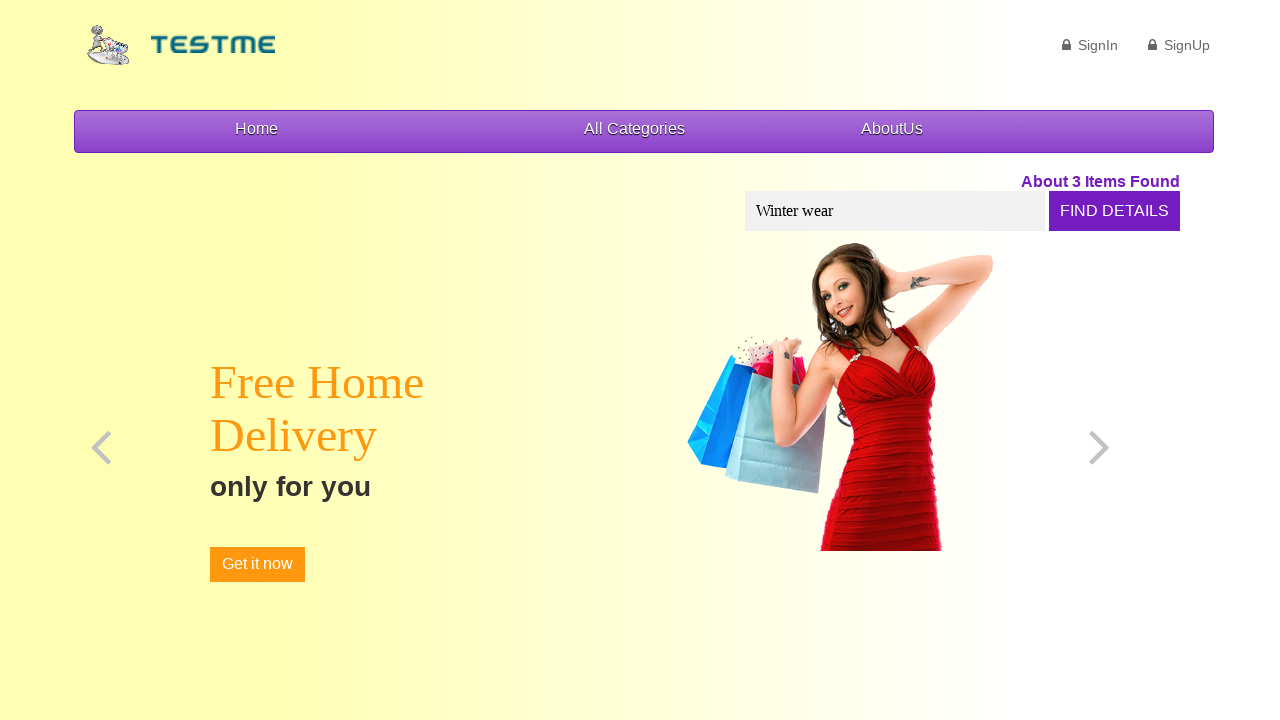

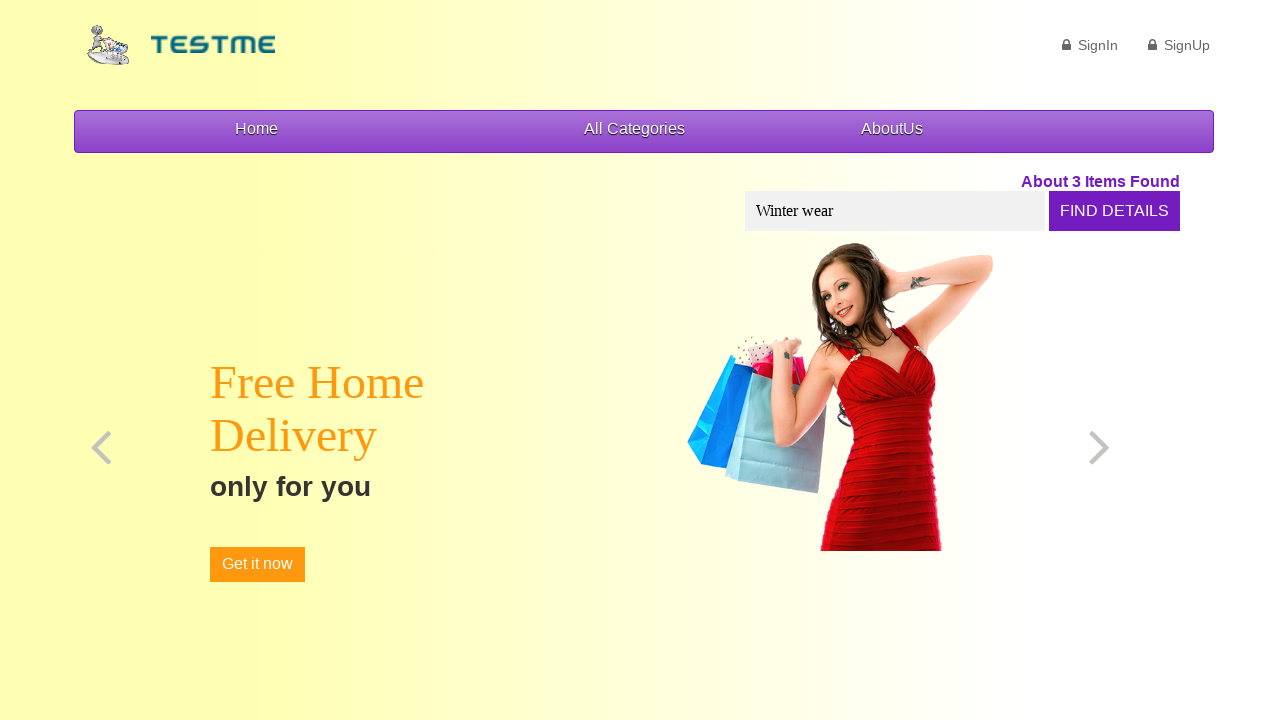